Tests top navigation by clicking on "Contact" link and verifying the Contact page heading appears

Starting URL: https://ilarionhalushka.github.io/jekyll-ecommerce-demo/

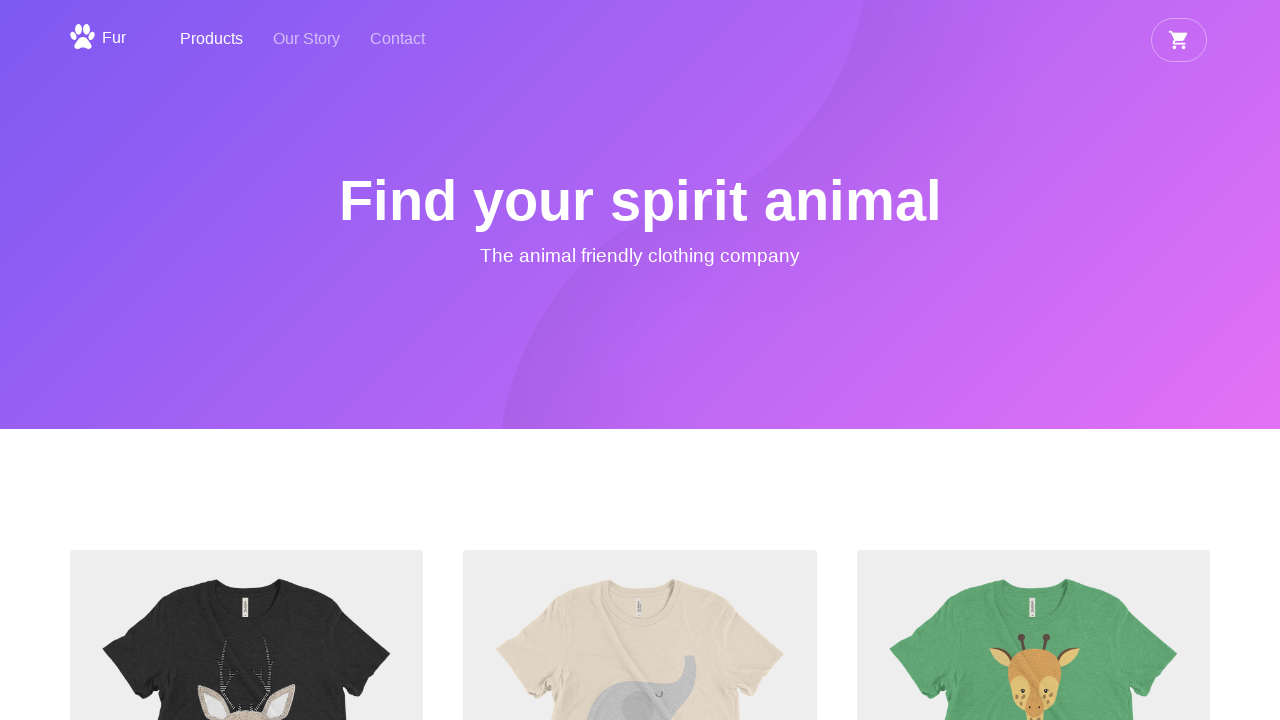

Clicked 'Contact' link in top navigation at (398, 40) on internal:role=navigation >> internal:role=link[name="Contact"i]
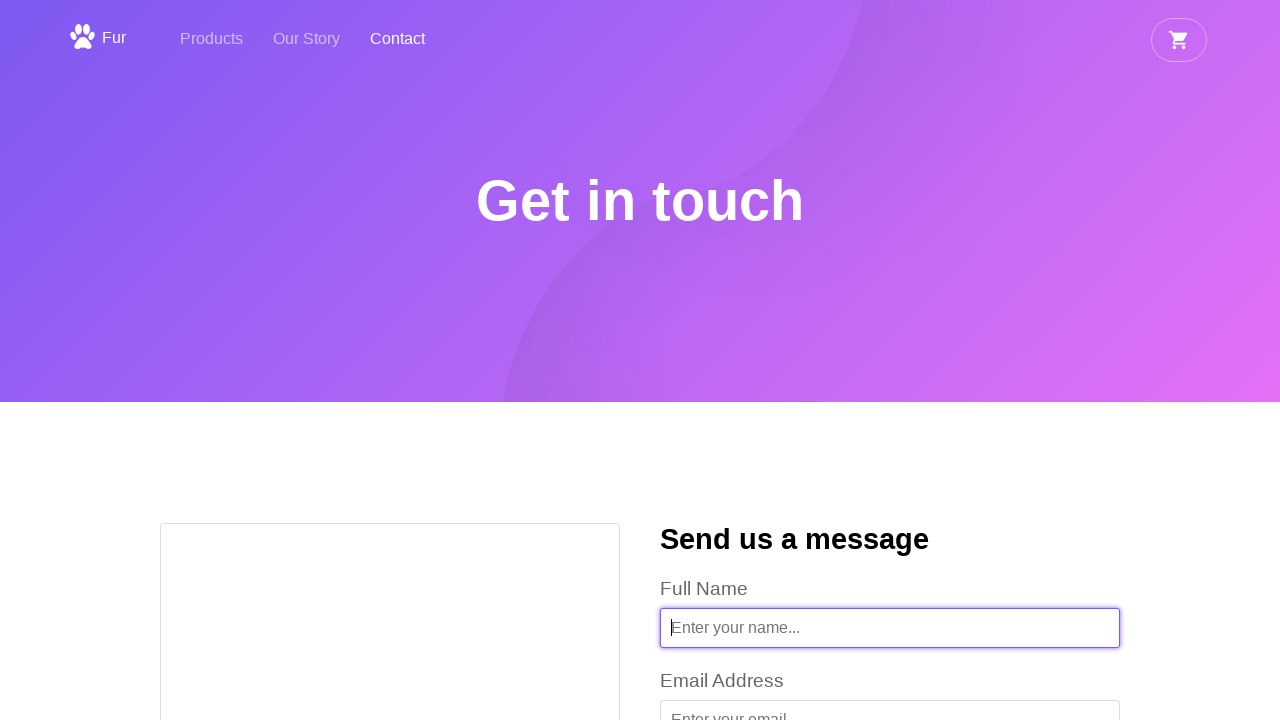

Contact page loaded and 'Get in touch' heading appeared
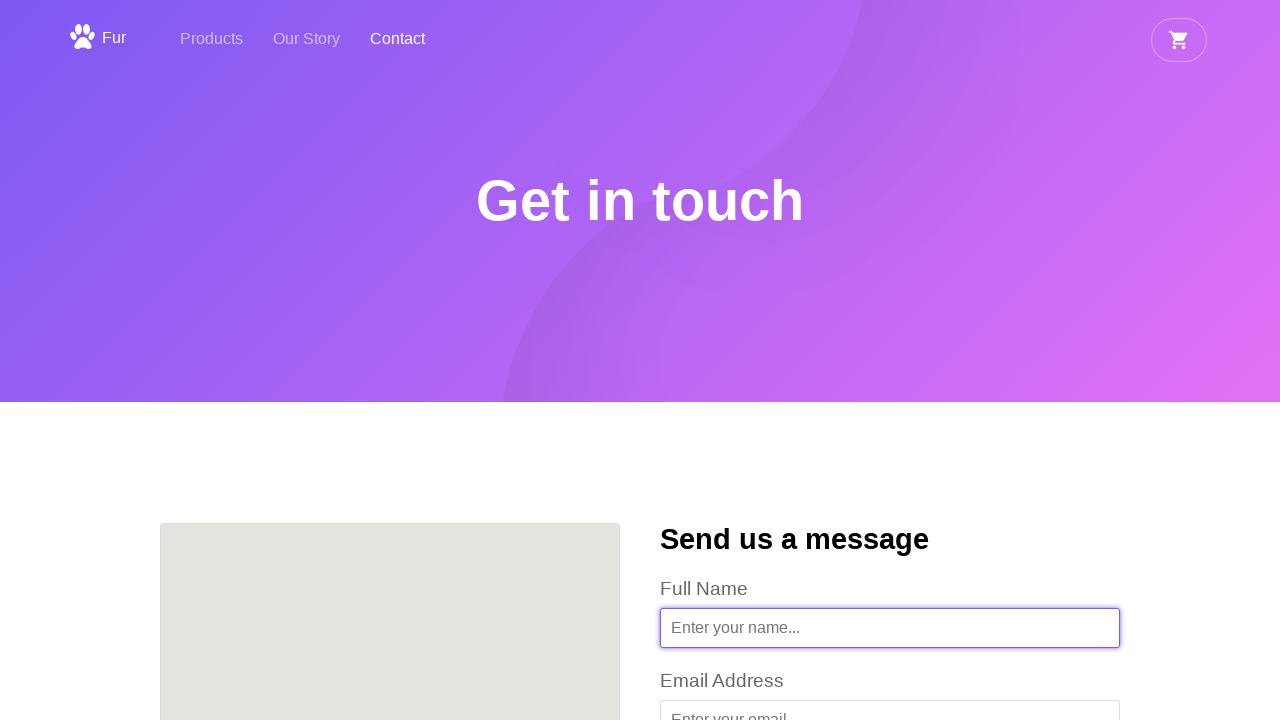

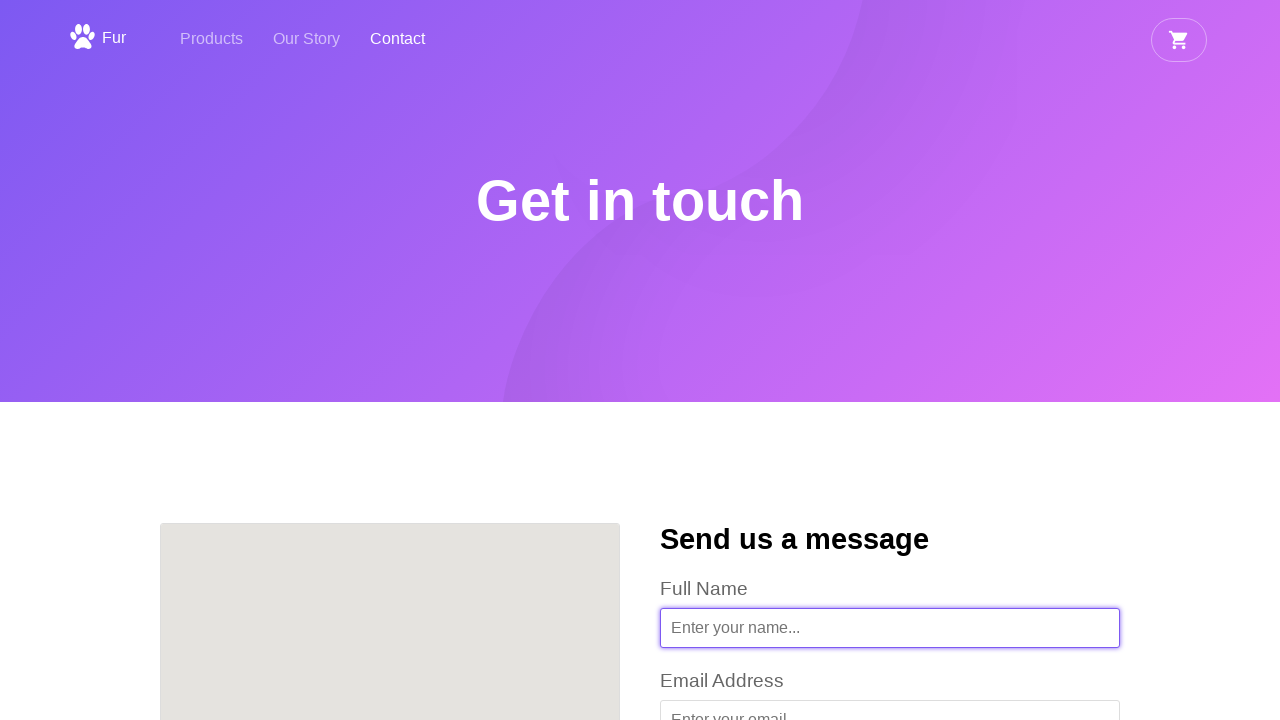